Tests dropdown selection by clicking on a select element with option groups and using keyboard navigation to select an option

Starting URL: https://demoqa.com/select-menu

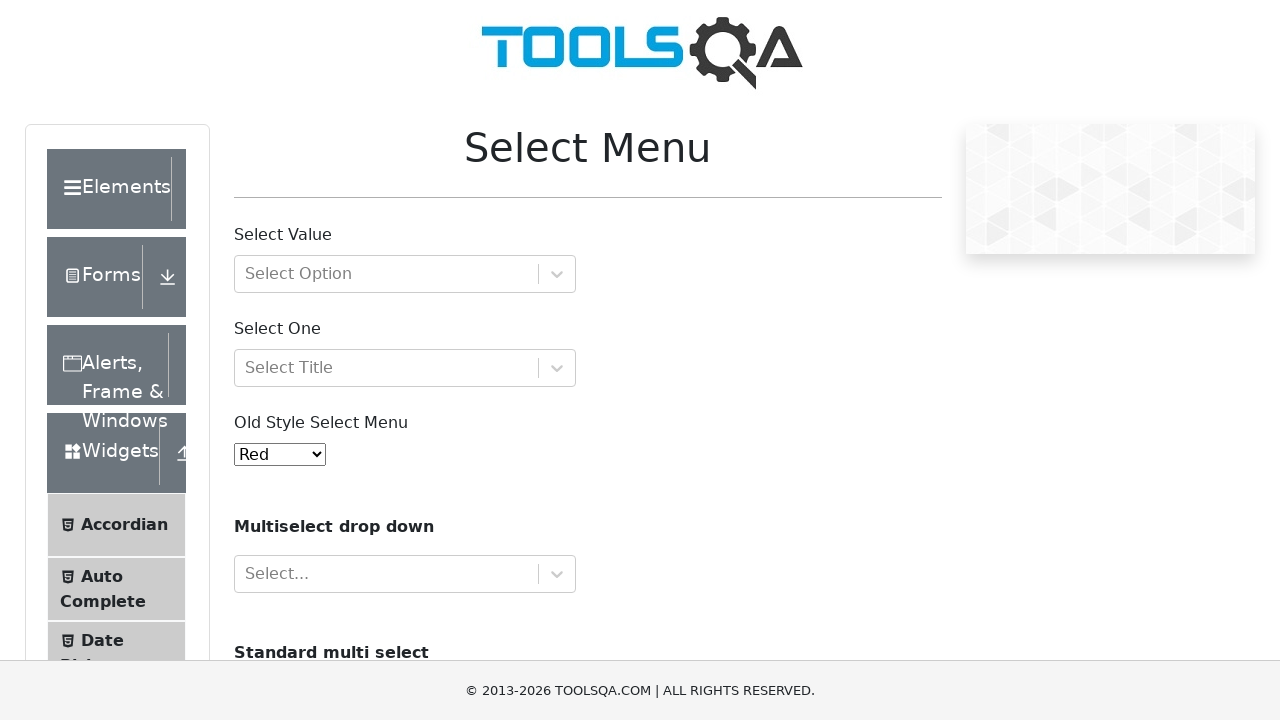

Clicked on select element with option groups at (405, 274) on #withOptGroup
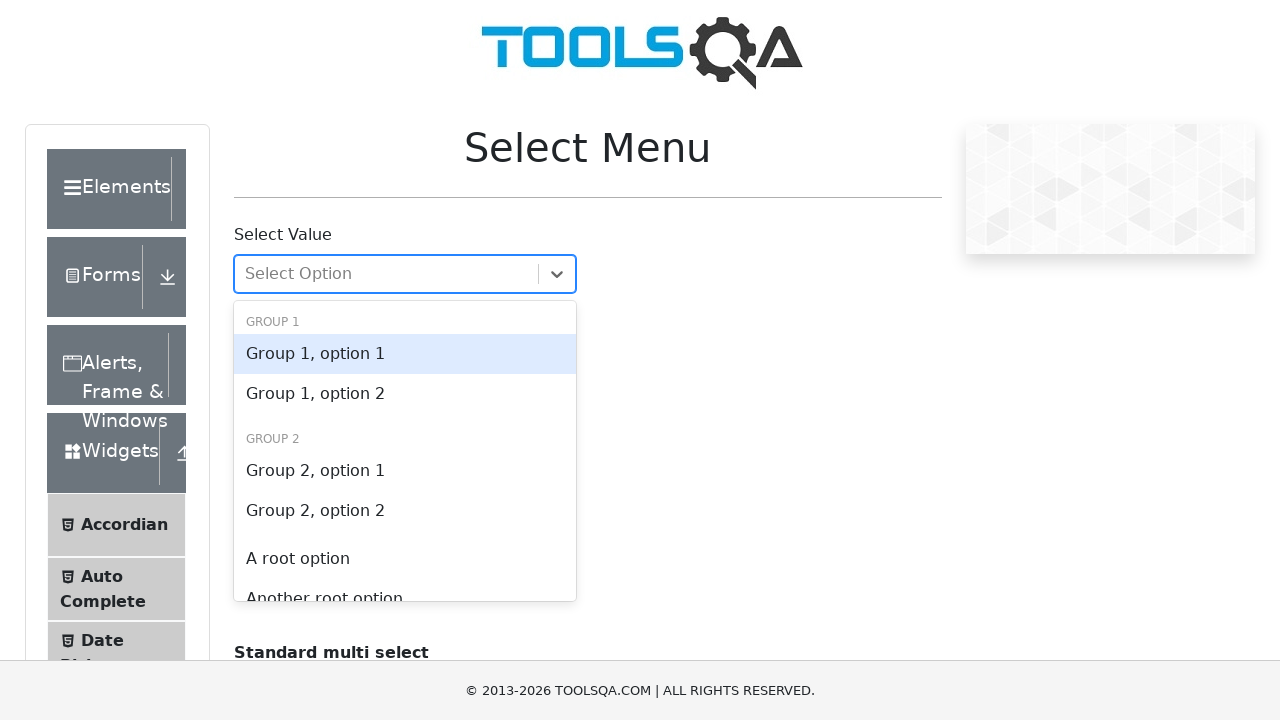

Waited 4 seconds for dropdown to fully open
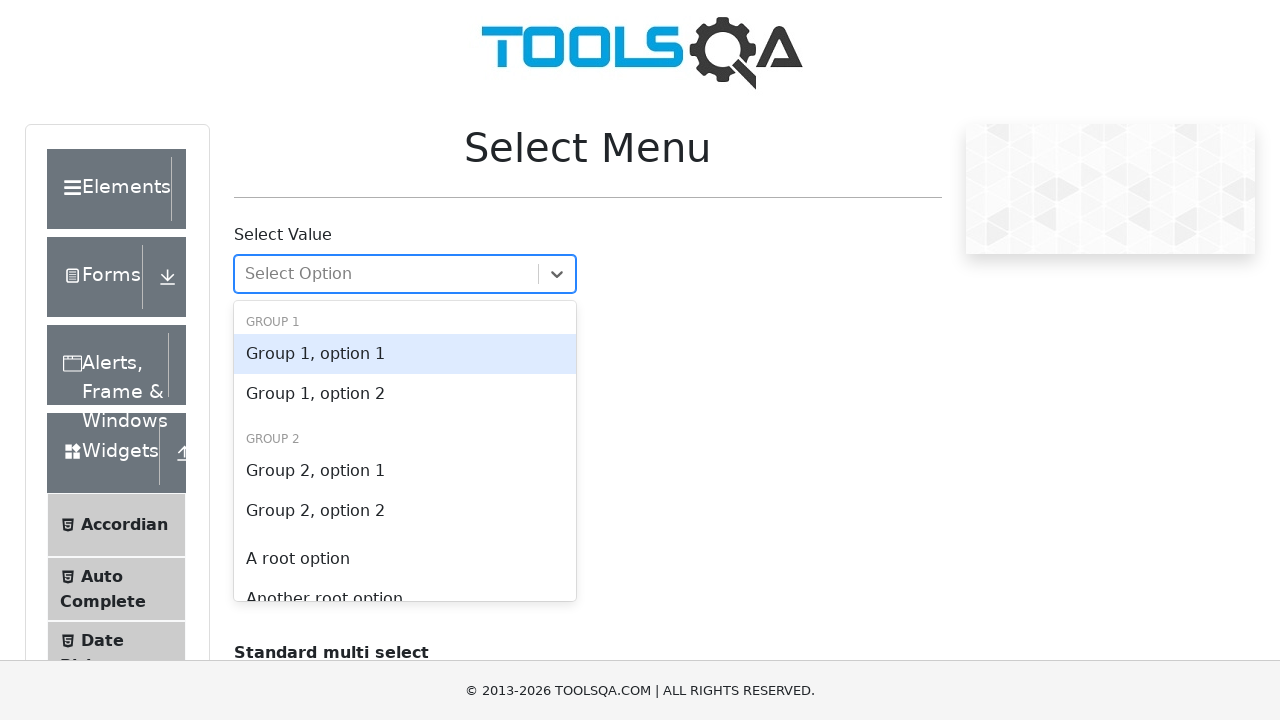

Pressed ArrowDown to navigate to next option
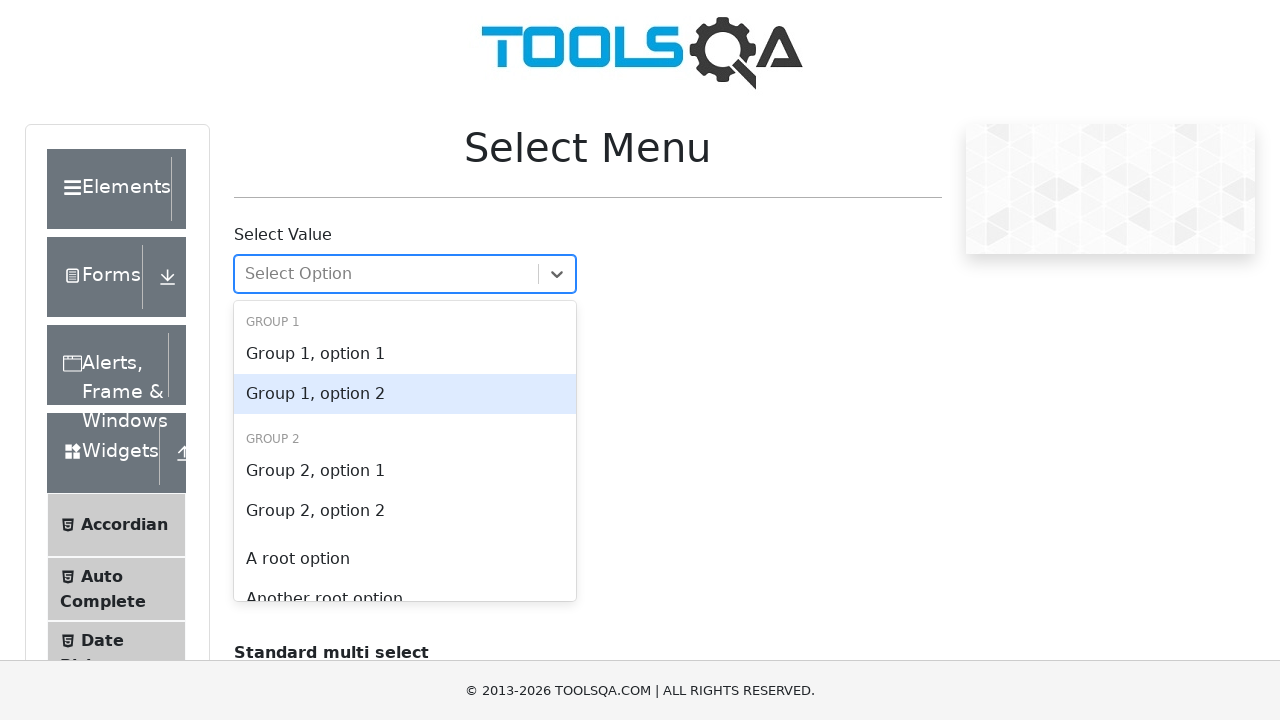

Pressed ArrowDown again to navigate to third option
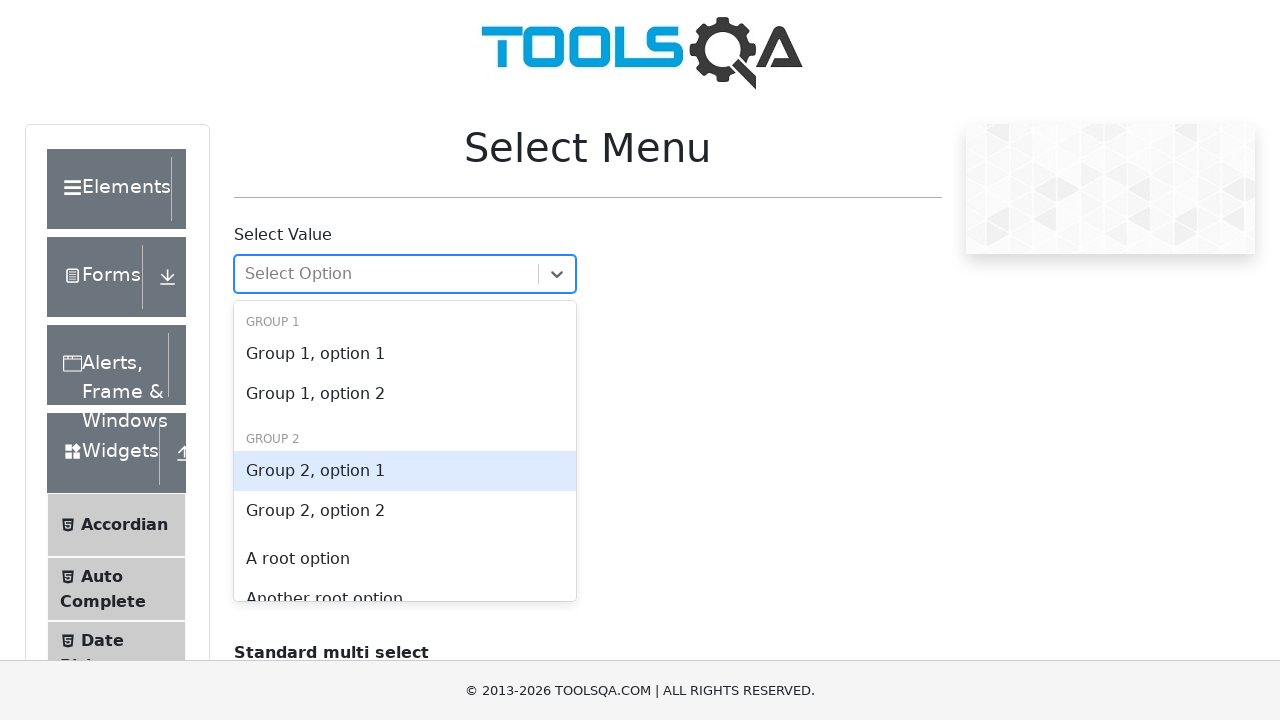

Pressed Enter to select the third option
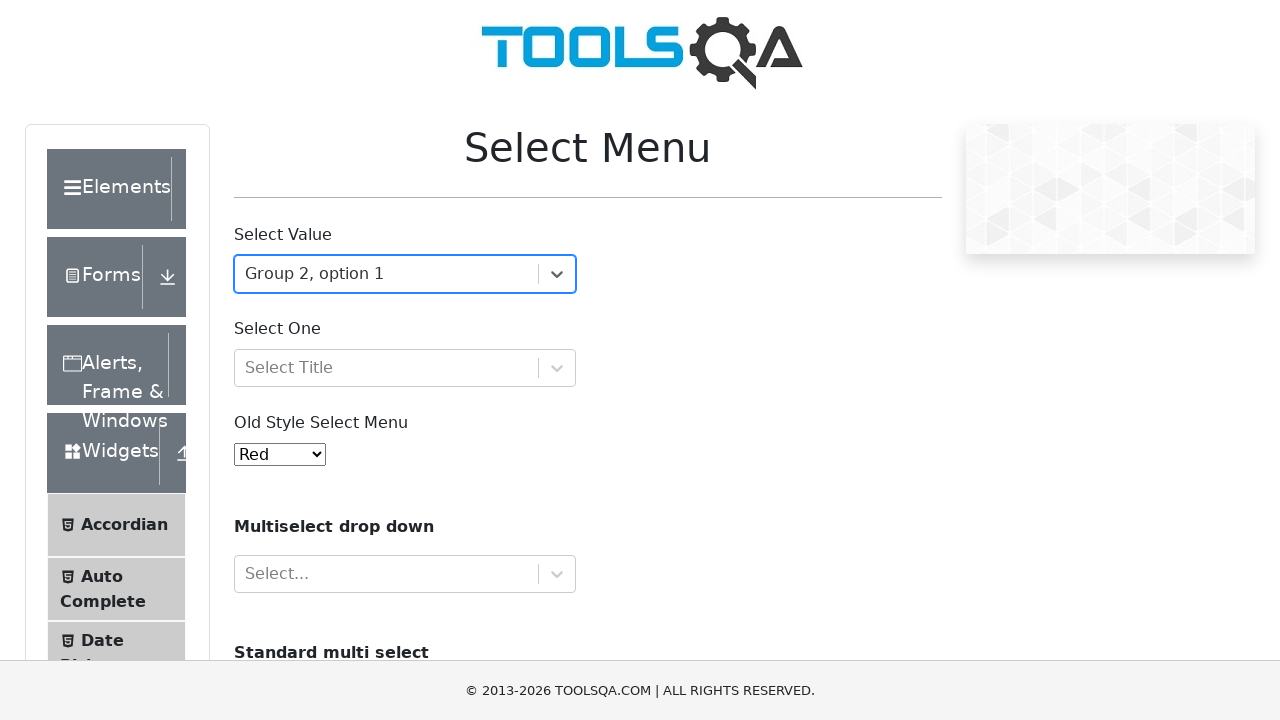

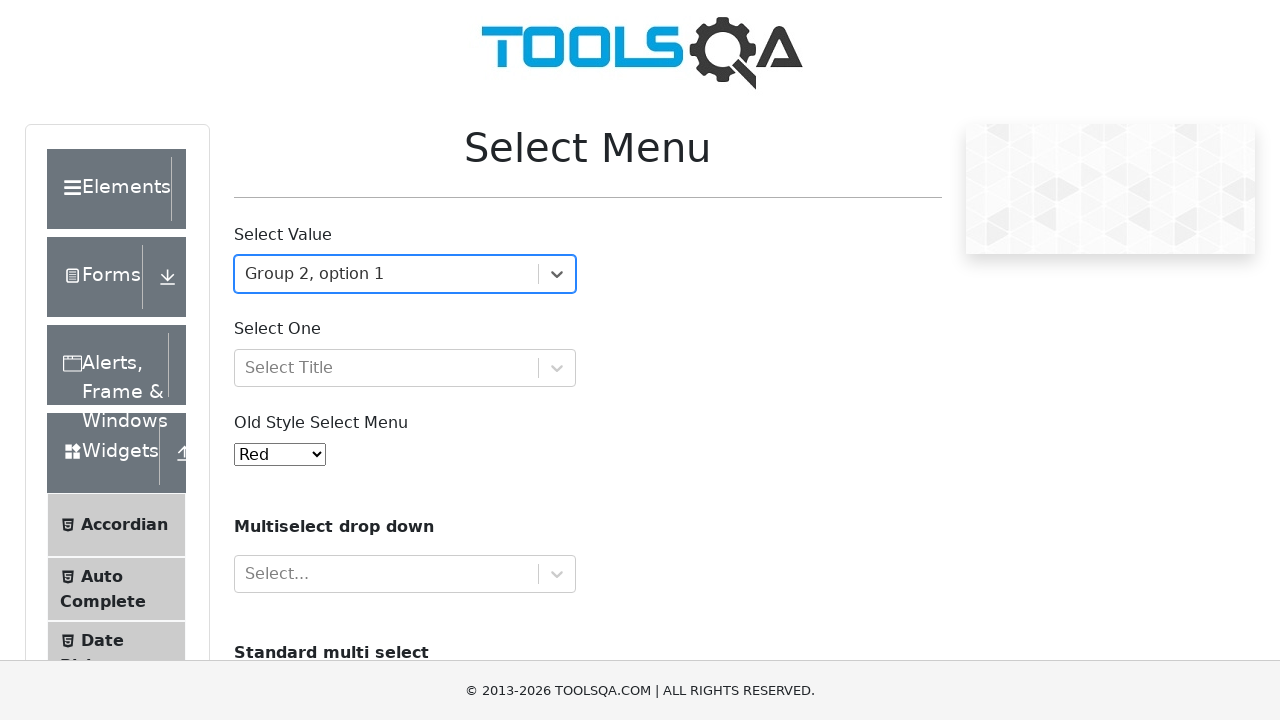